Tests filling the email field in the review form using xpath locator

Starting URL: https://keybooks.ro/shop/cooking-with-love/

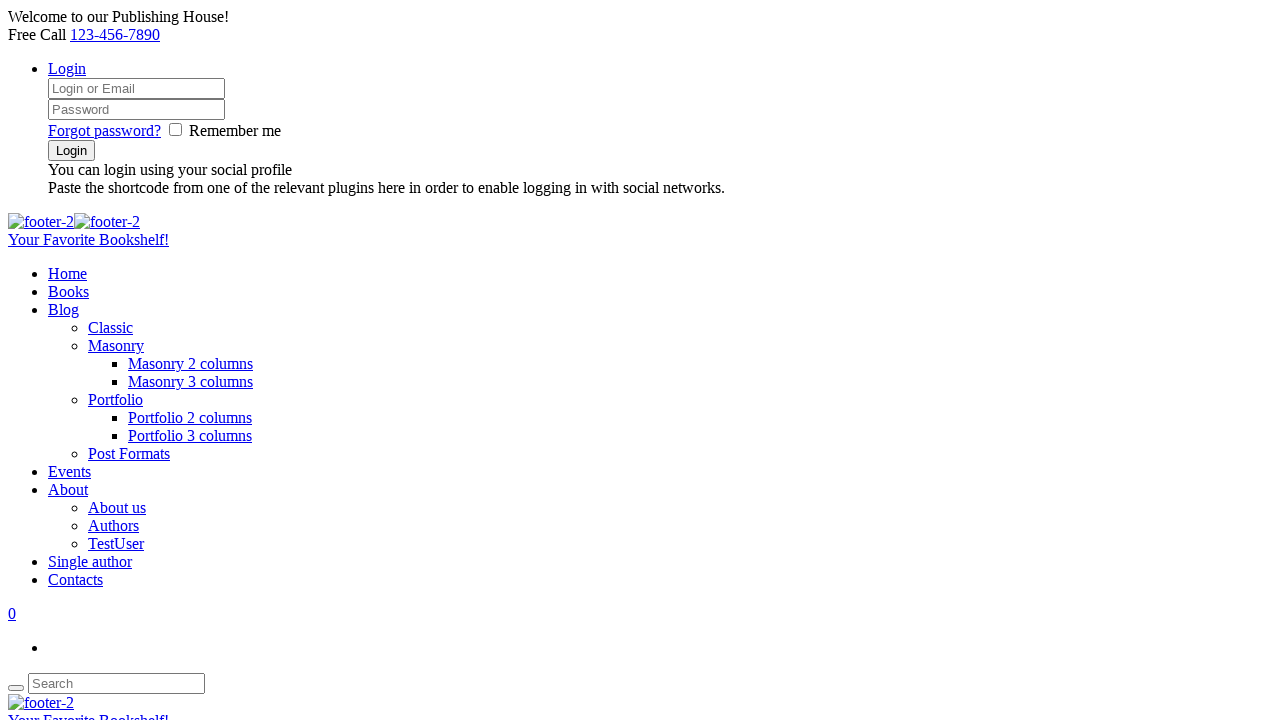

Clicked on Reviews tab to access review form at (660, 361) on #tab-title-reviews
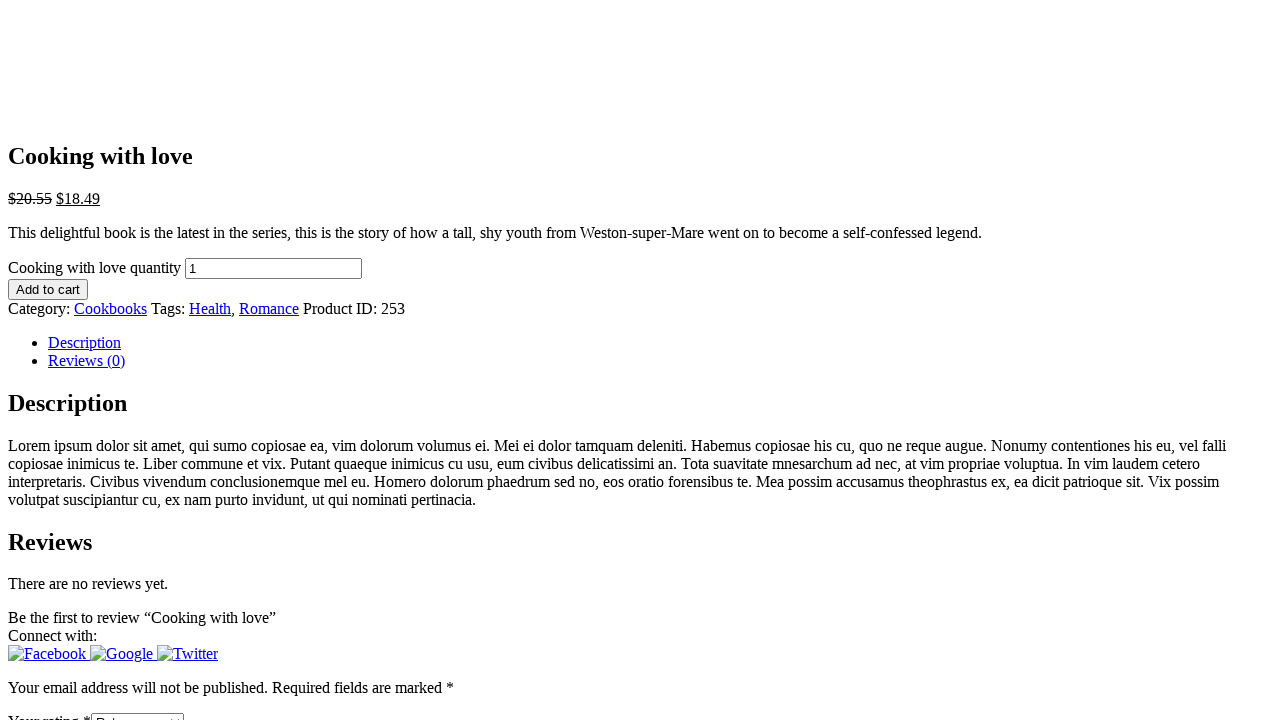

Filled email field with 'reviewer2024@example.com' using xpath locator on input[type='email']
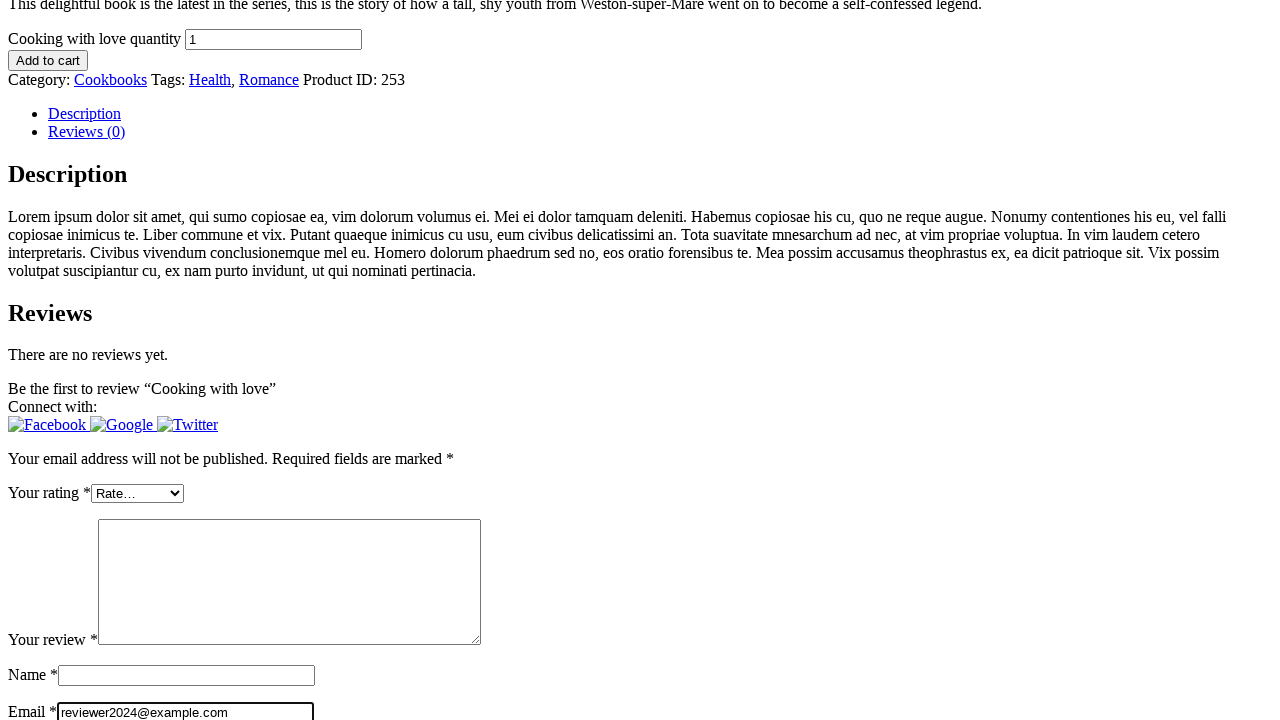

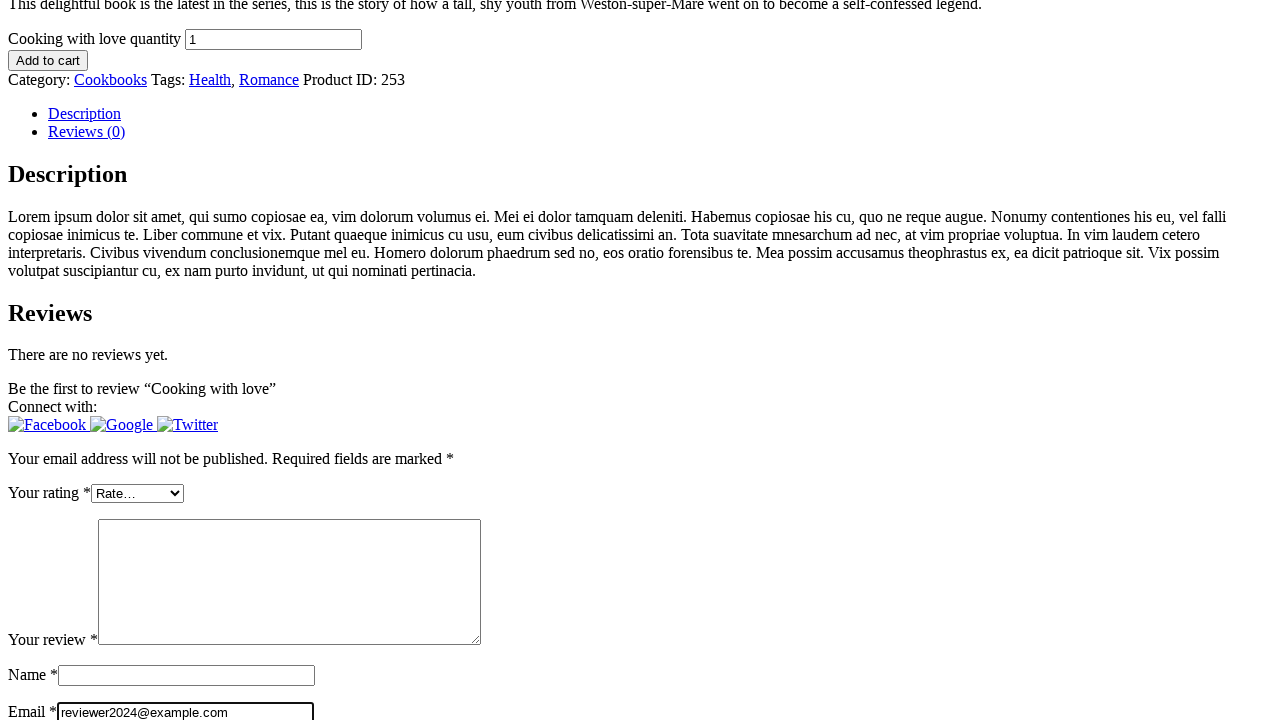